Tests a registration/login form by filling username and password fields, clicking submit, and handling an alert dialog

Starting URL: http://automationbykrishna.com/#

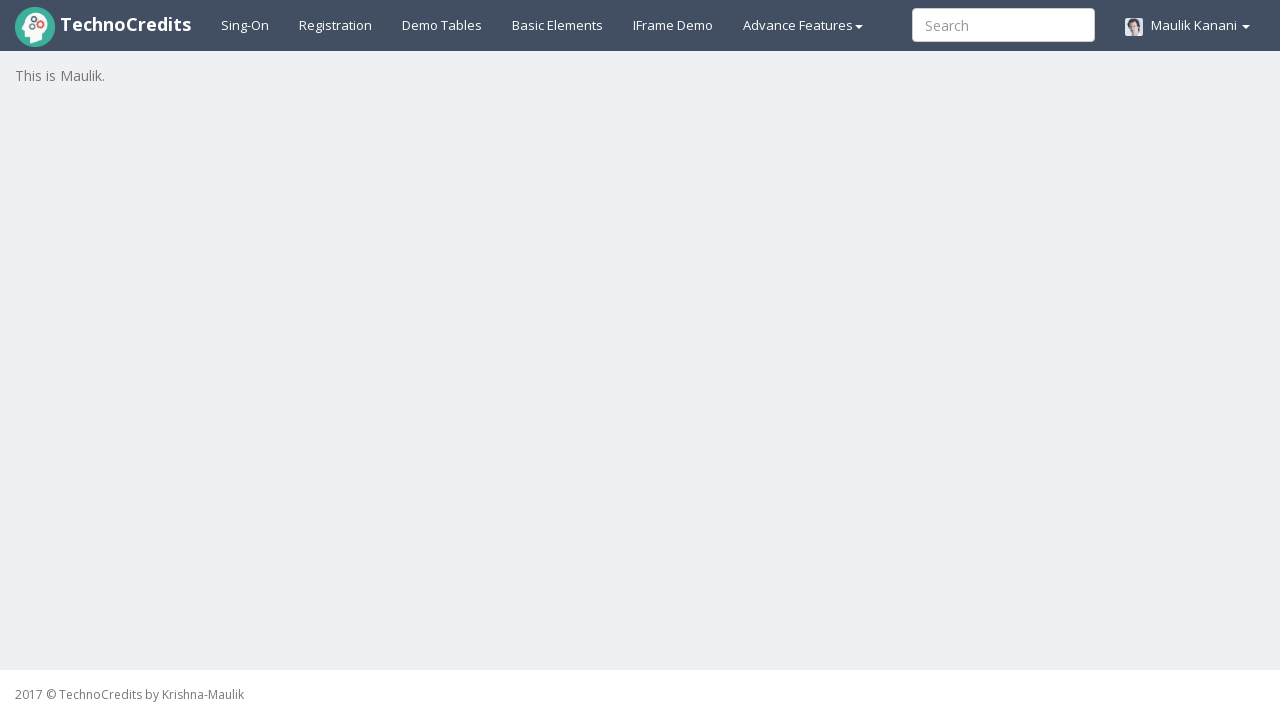

Clicked on registration link at (336, 25) on xpath=//a[contains(@id,'registration2')]
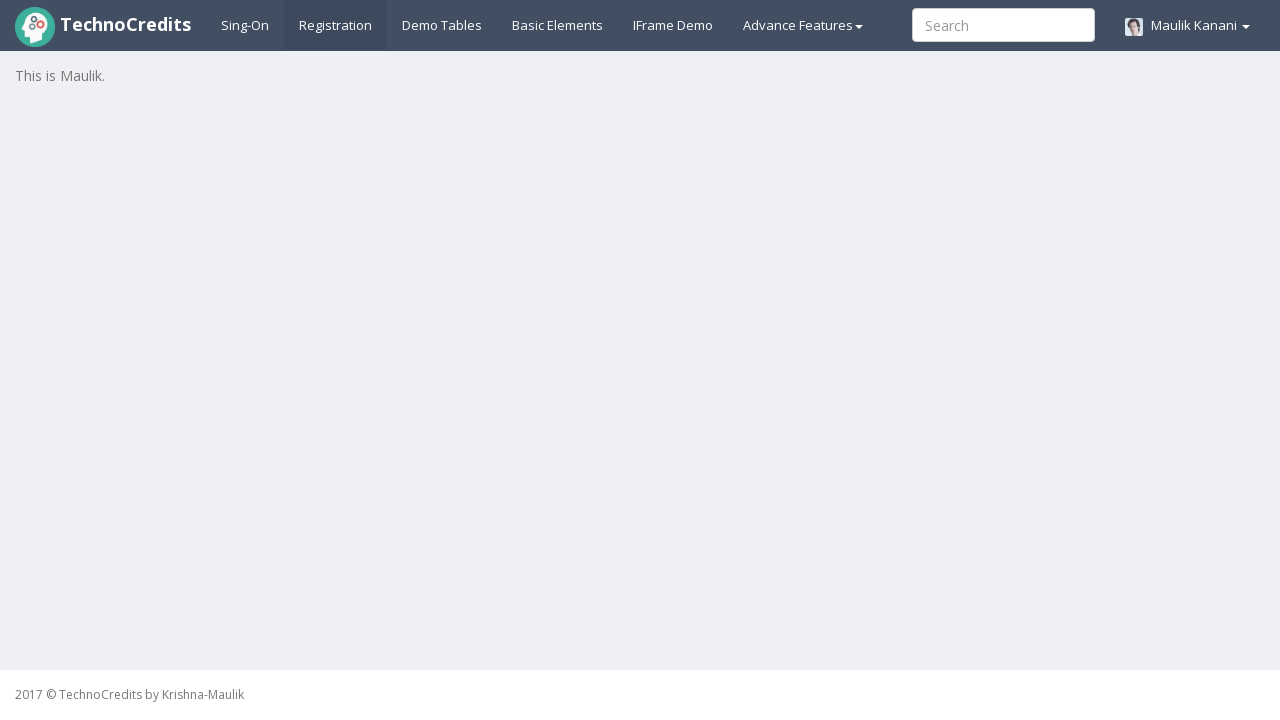

Waited for registration form to load
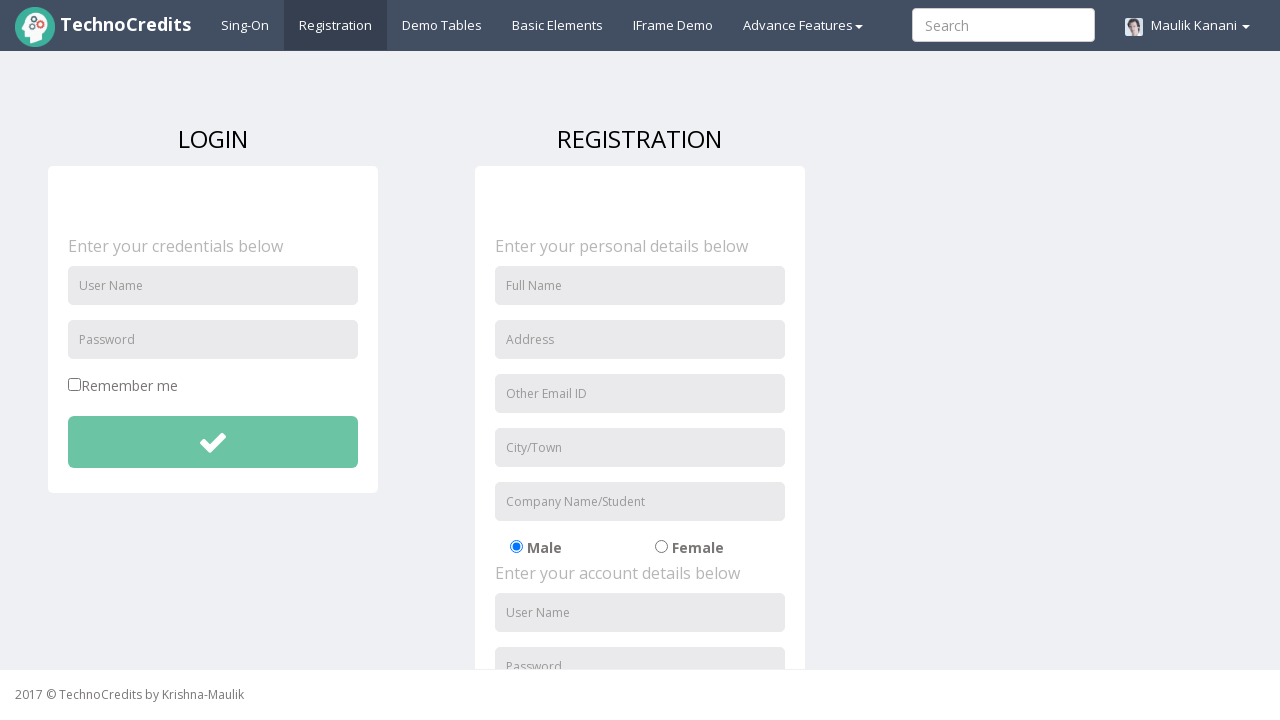

Filled username field with 'Swapnali' on //input[starts-with(@id,'unameSignin')]
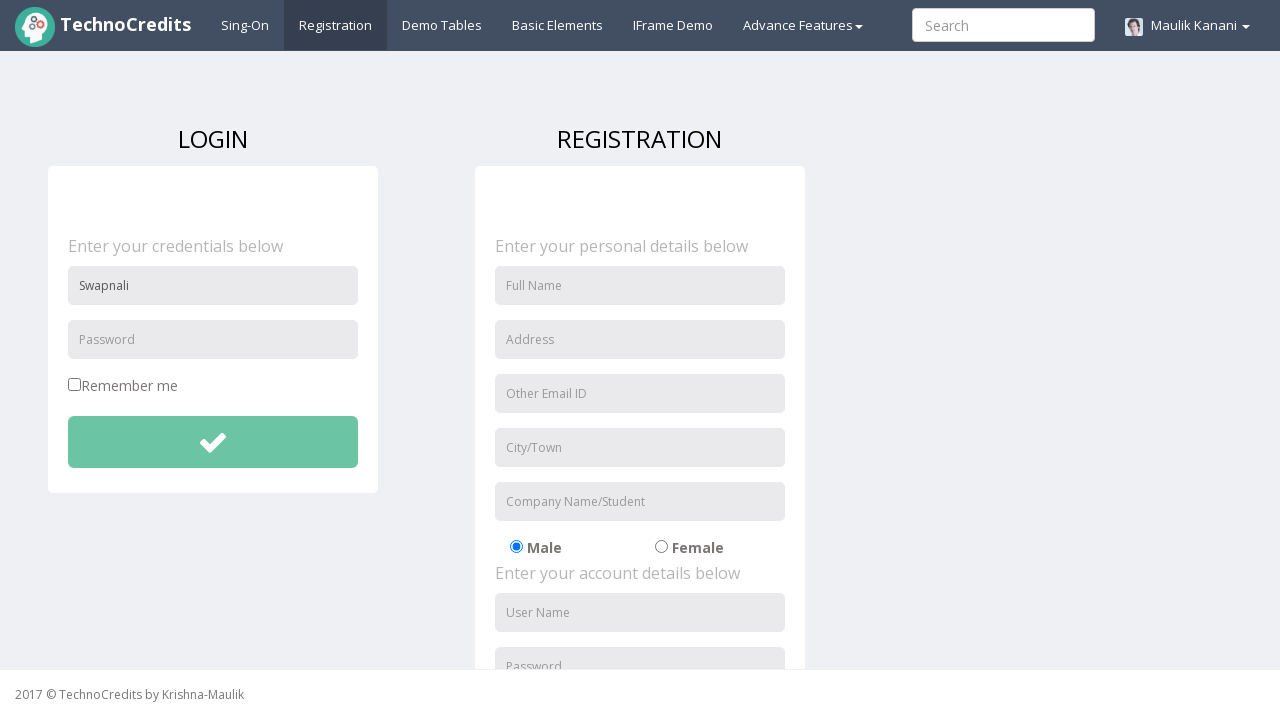

Filled password field with 'Sw@pnali1' on //input[starts-with(@id,'pwdSignin')]
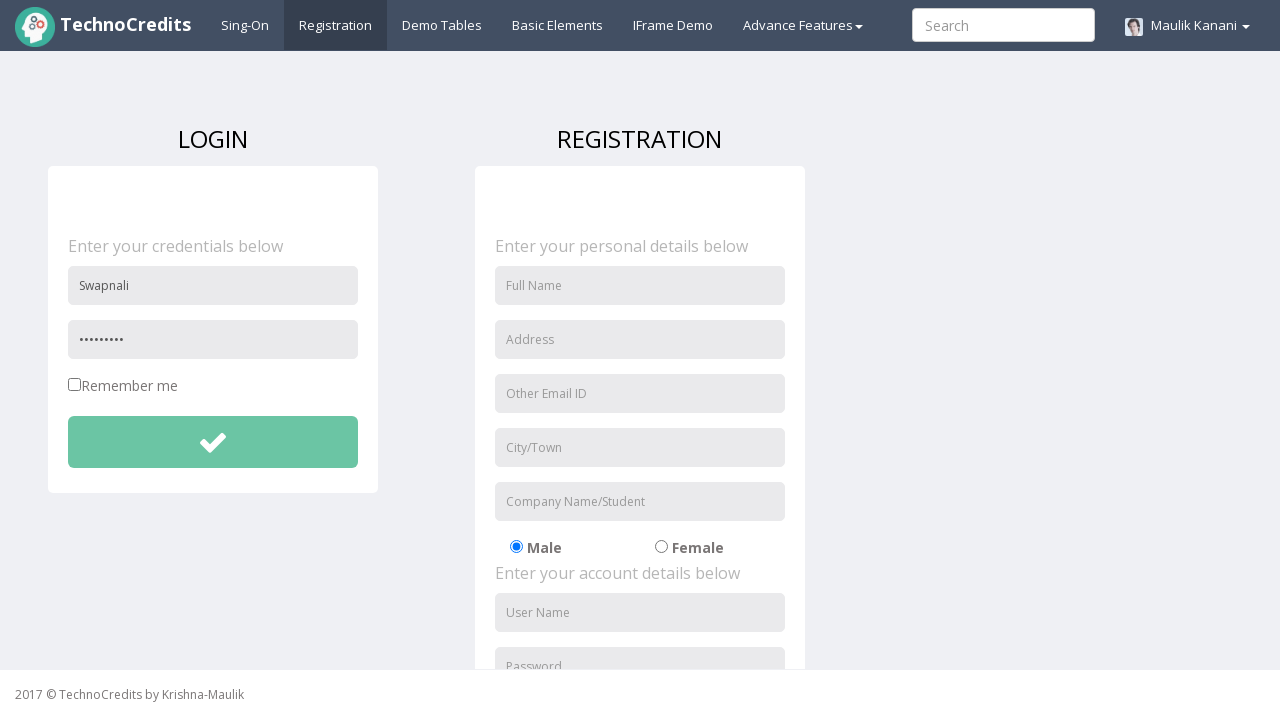

Clicked submit button at (213, 442) on #btnsubmitdetails
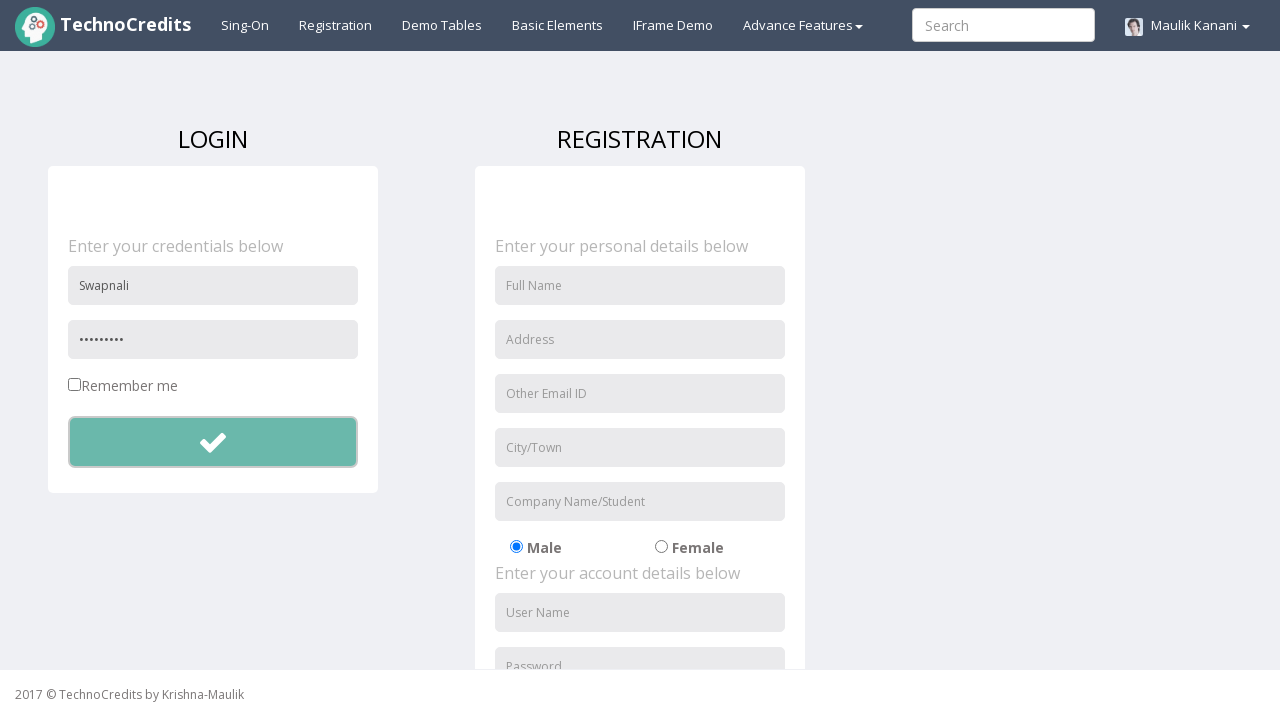

Set up alert dialog handler to accept alerts
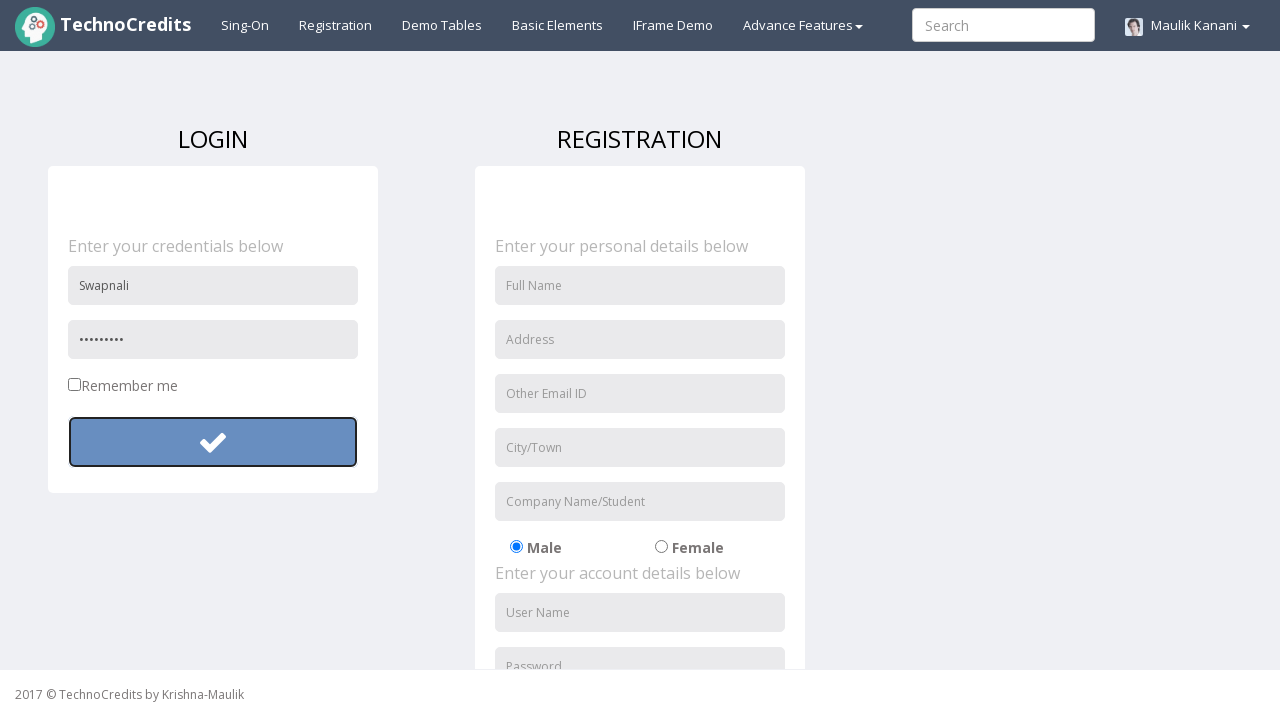

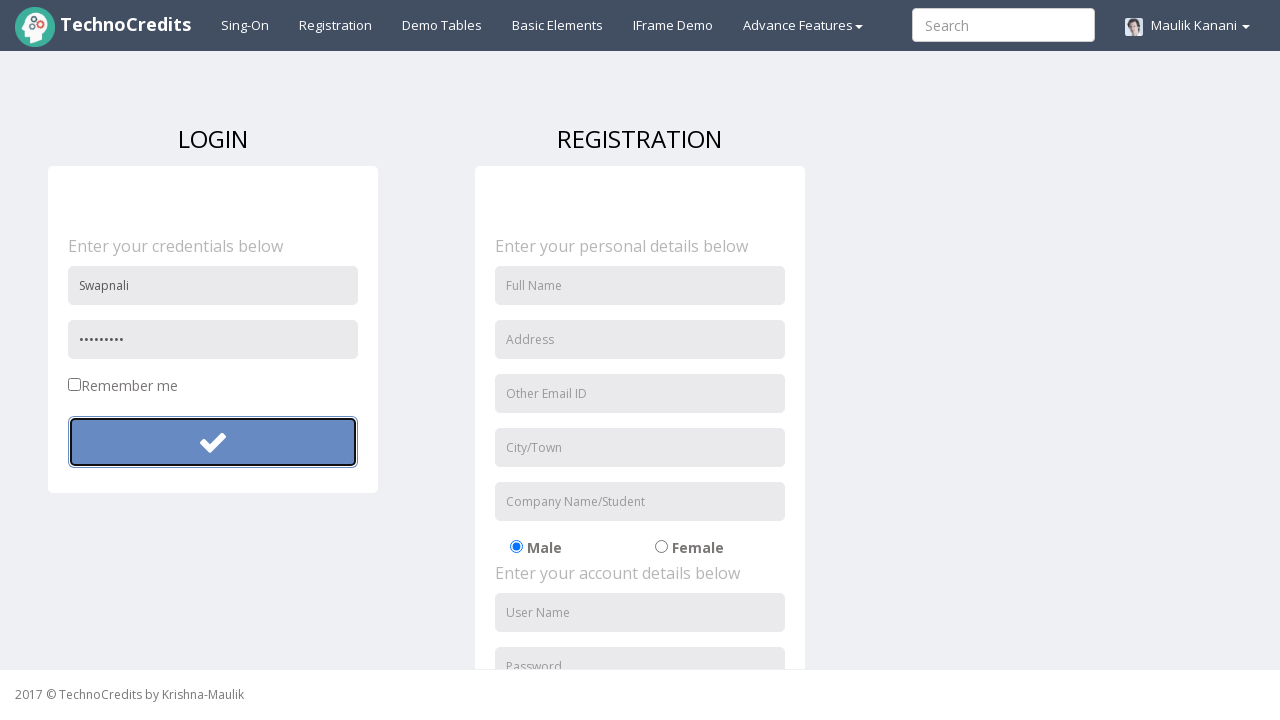